Navigates through multiple pages of a Coupang campaign listing, testing pagination functionality by visiting pages 1 through 10.

Starting URL: https://www.coupang.com/np/campaigns/348?page=1

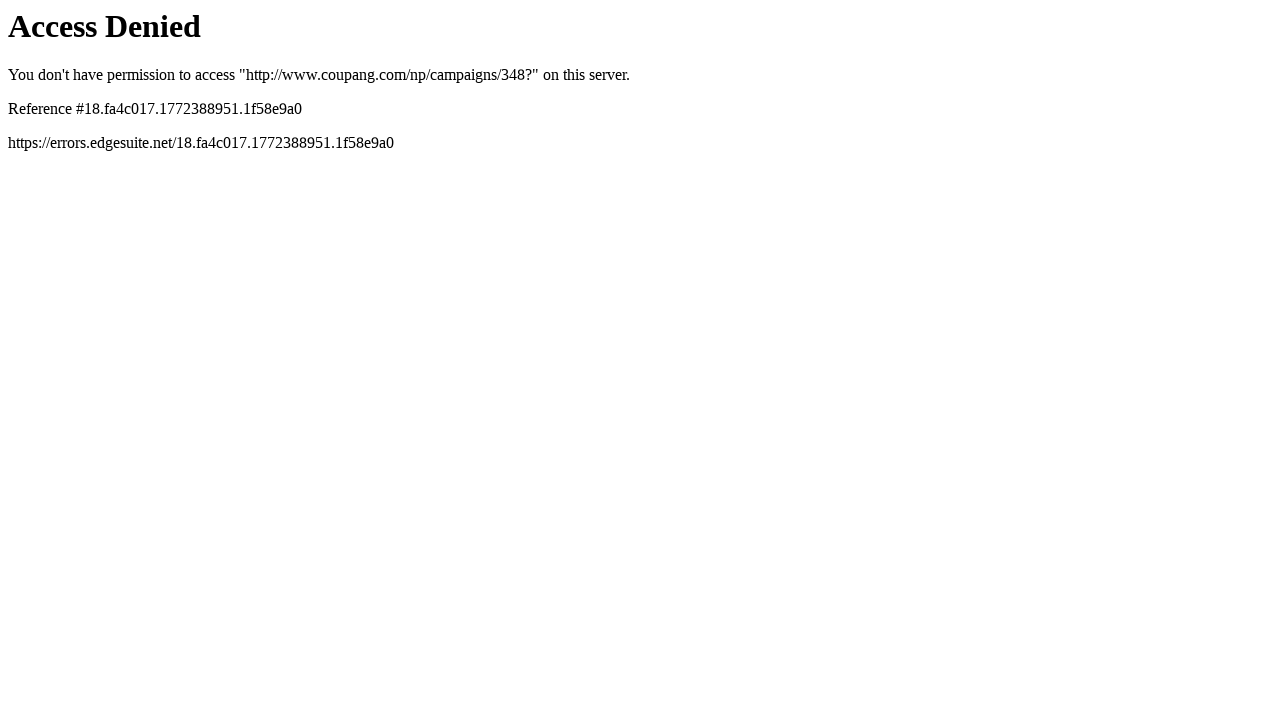

Waited for page 1 content to load (networkidle)
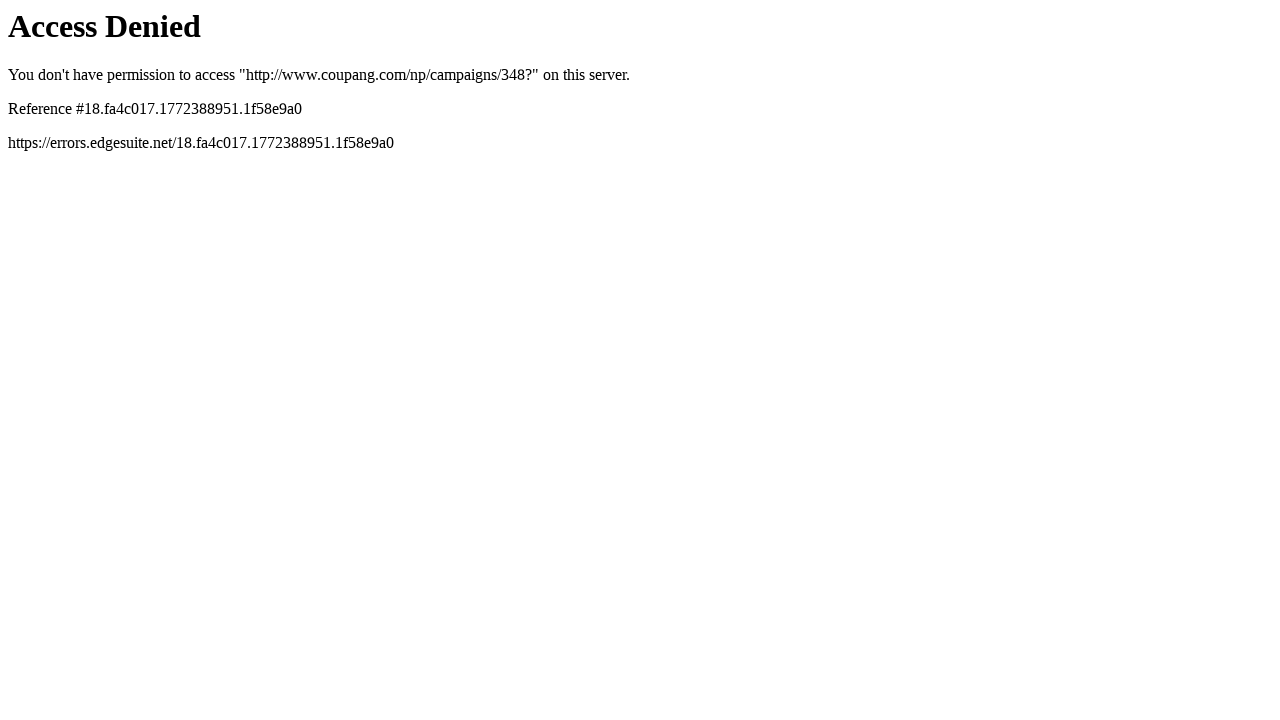

Navigated to Coupang campaign page 2
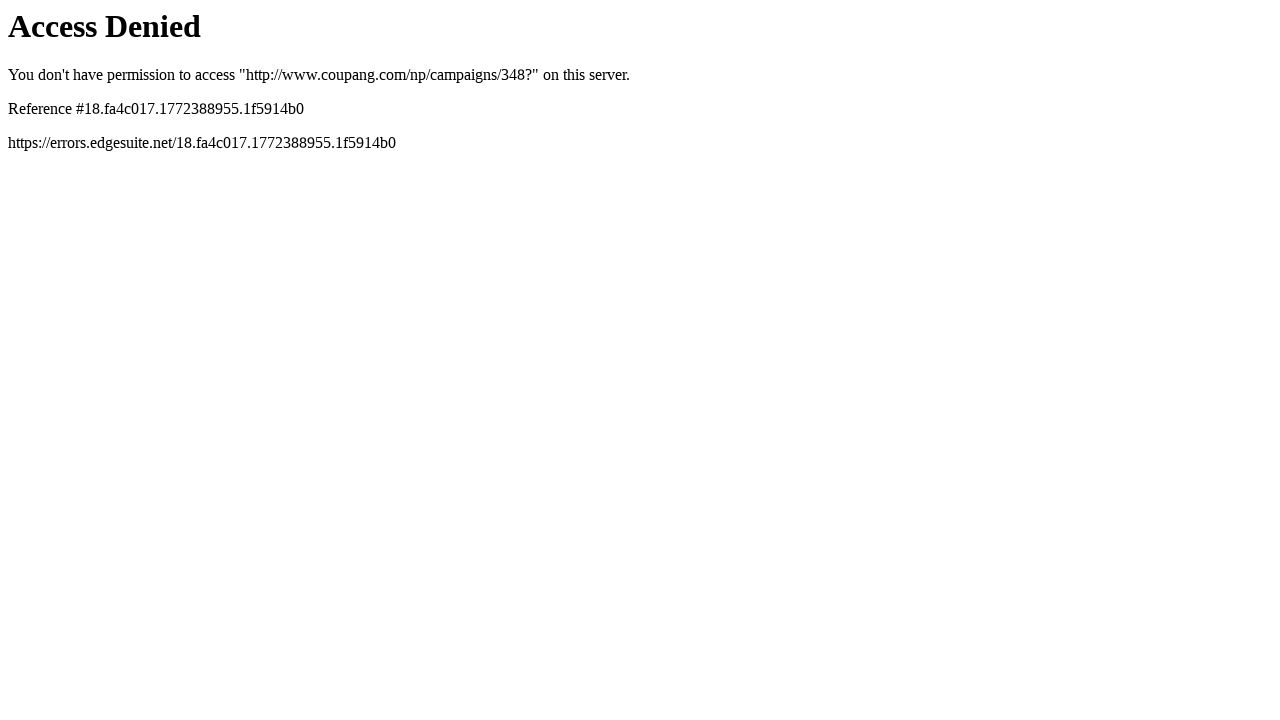

Waited for page 2 content to load (networkidle)
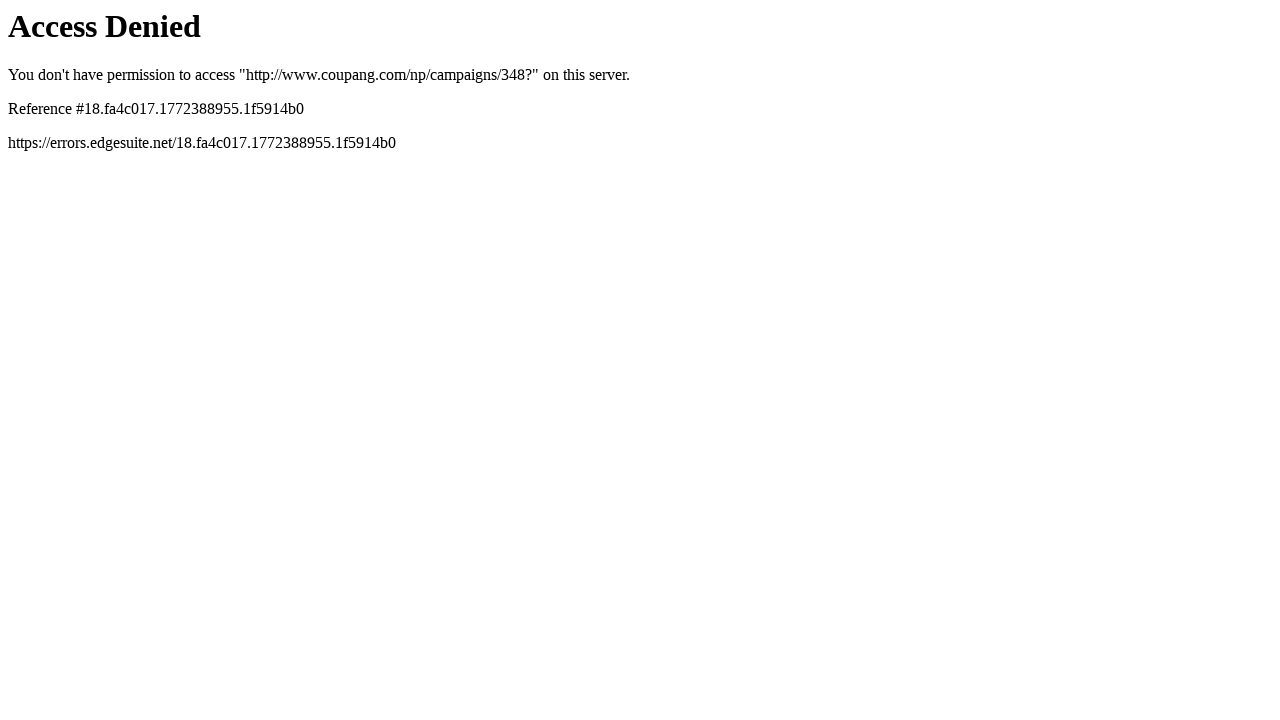

Navigated to Coupang campaign page 3
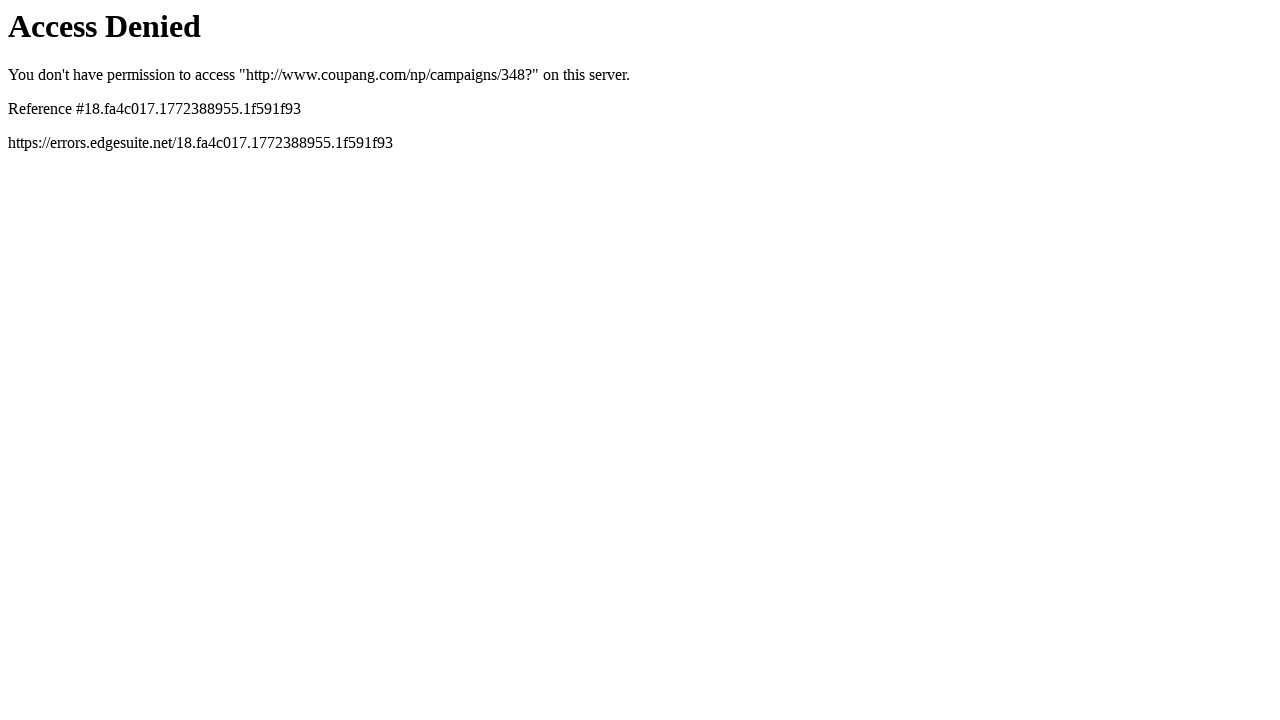

Waited for page 3 content to load (networkidle)
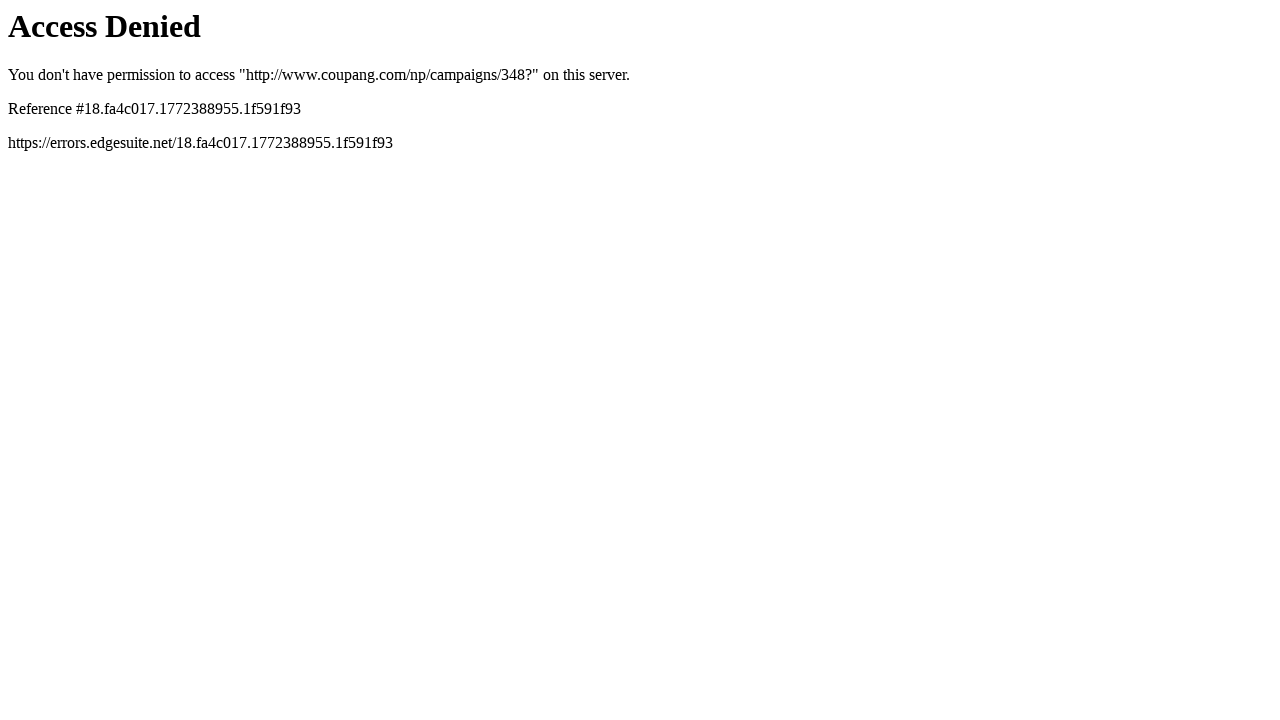

Navigated to Coupang campaign page 4
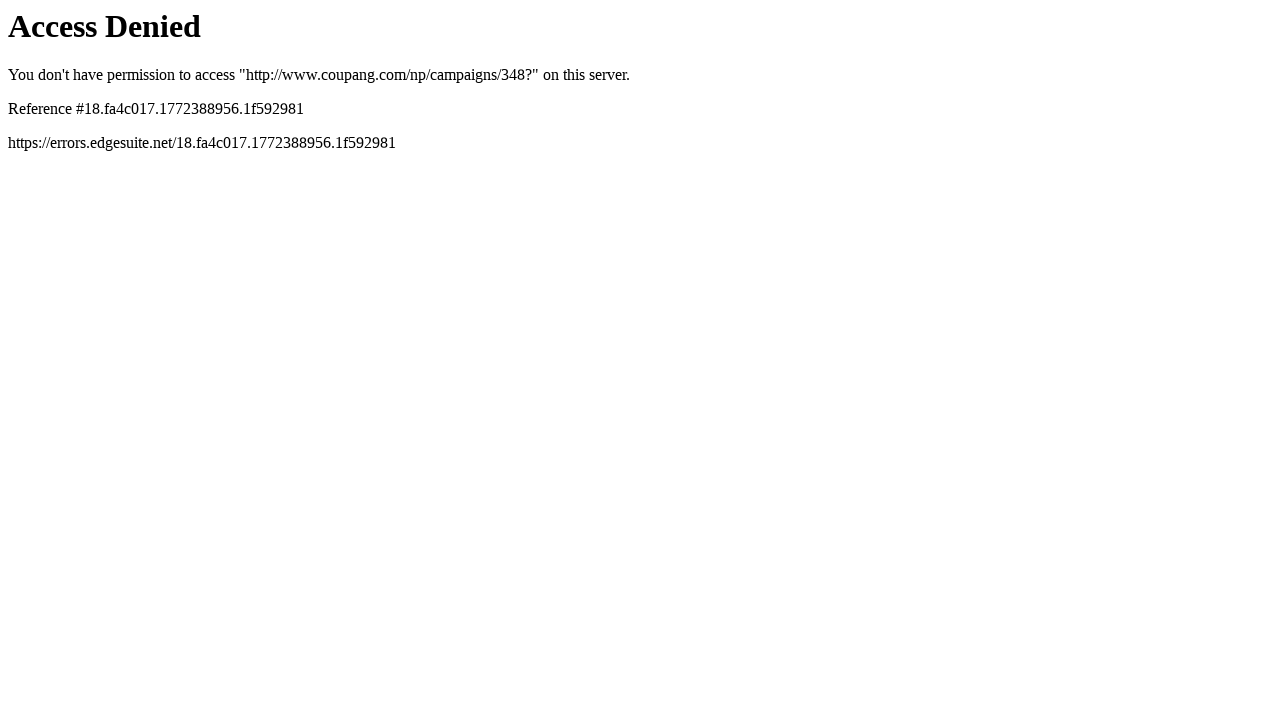

Waited for page 4 content to load (networkidle)
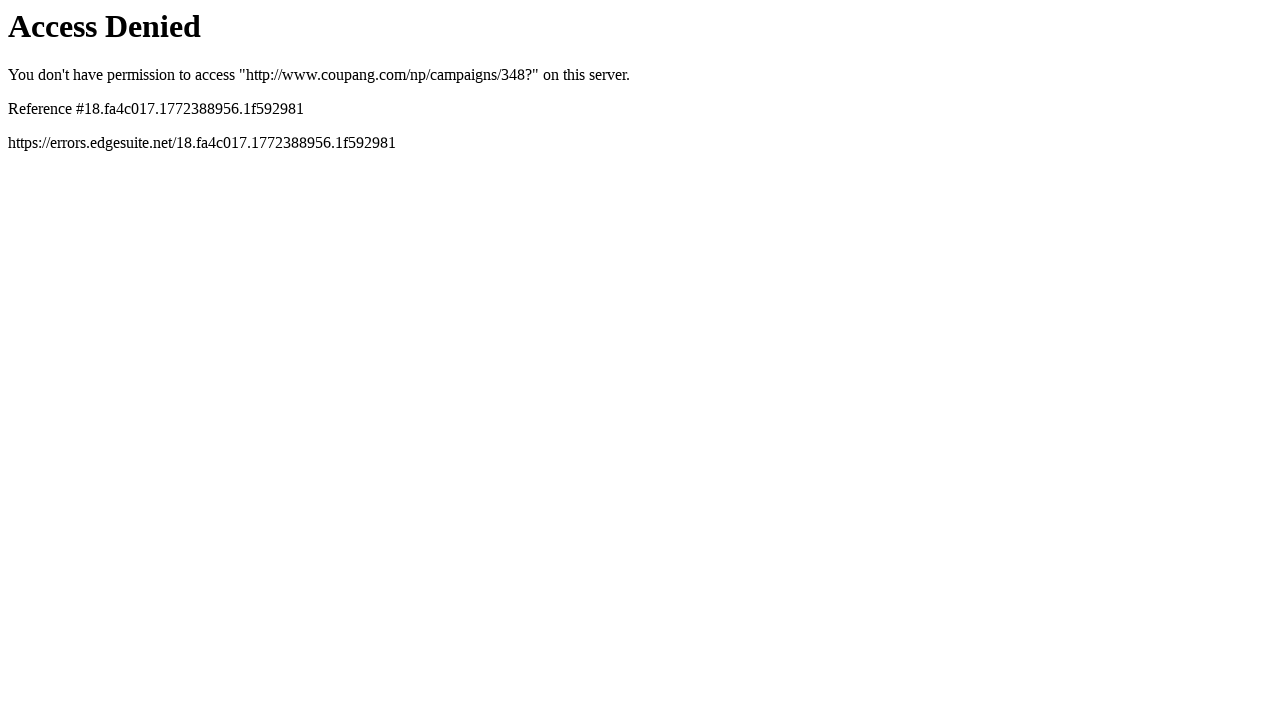

Navigated to Coupang campaign page 5
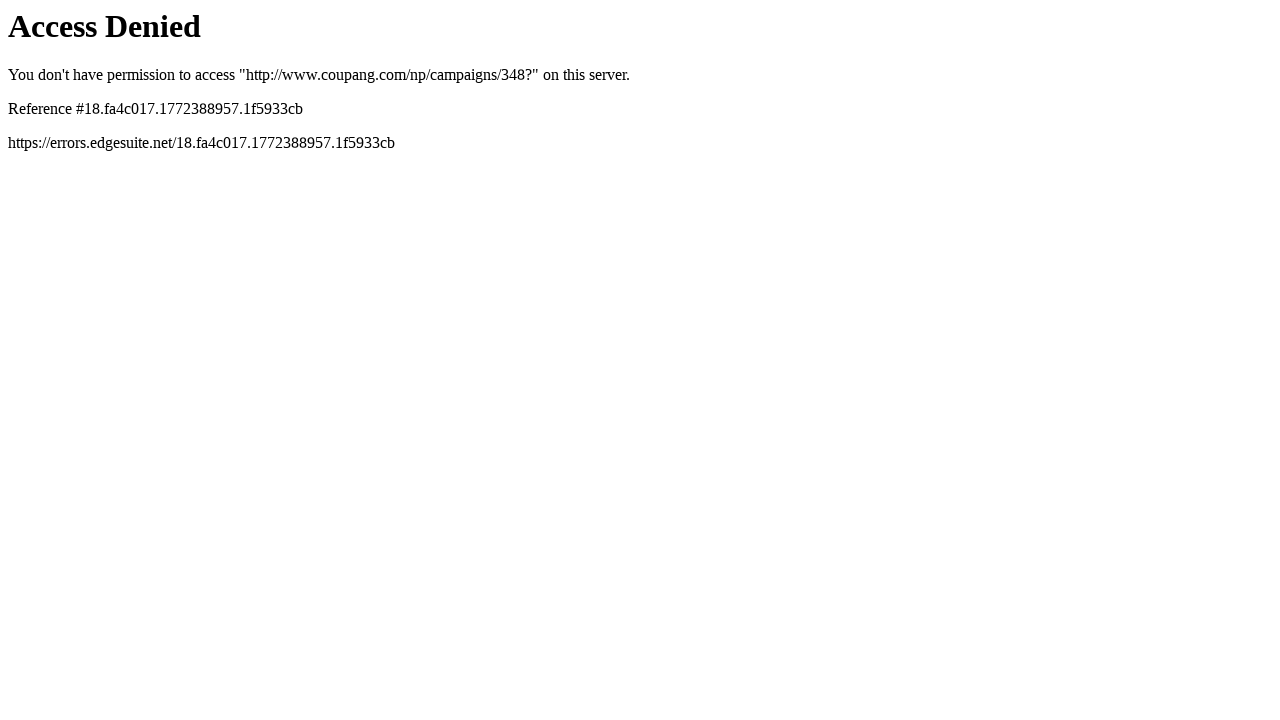

Waited for page 5 content to load (networkidle)
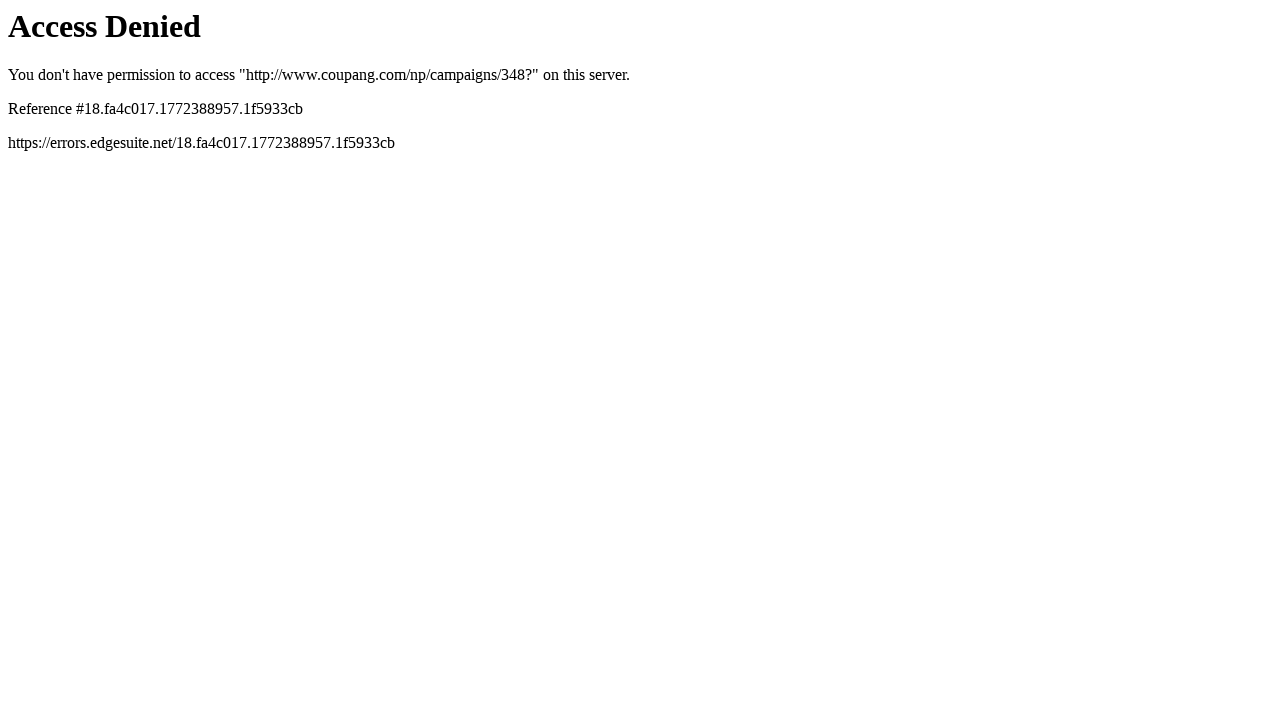

Navigated to Coupang campaign page 6
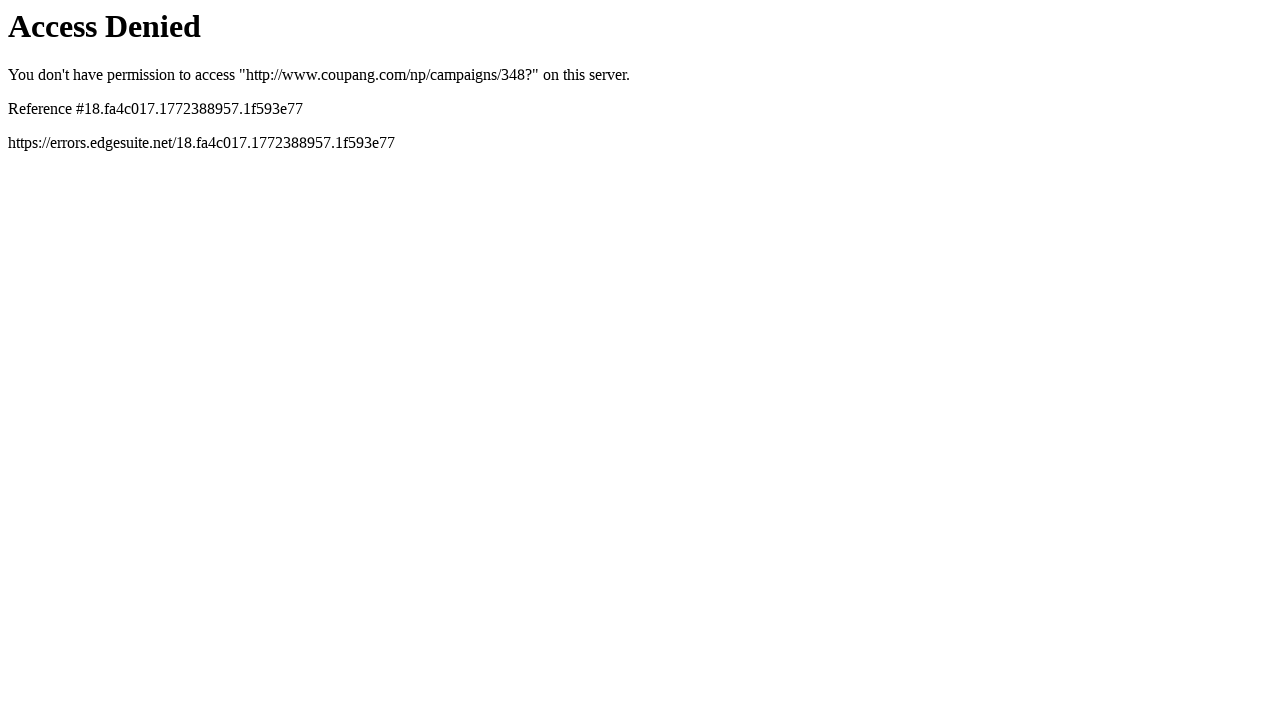

Waited for page 6 content to load (networkidle)
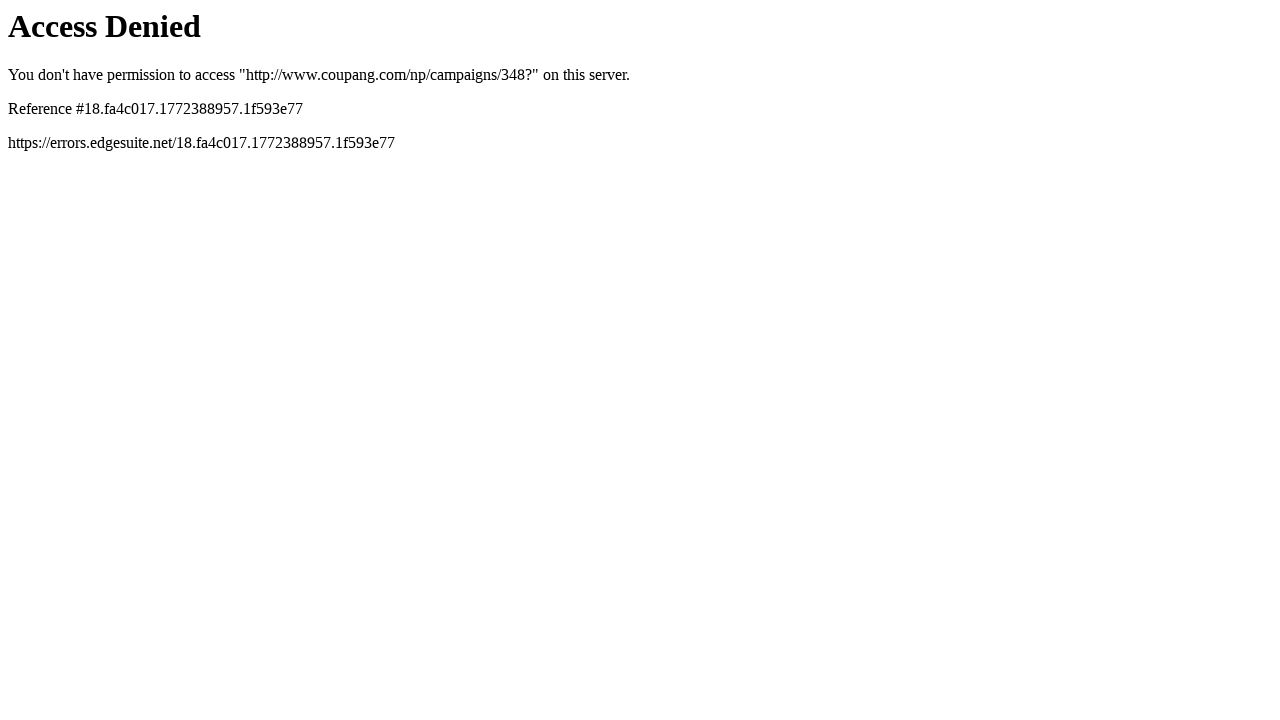

Navigated to Coupang campaign page 7
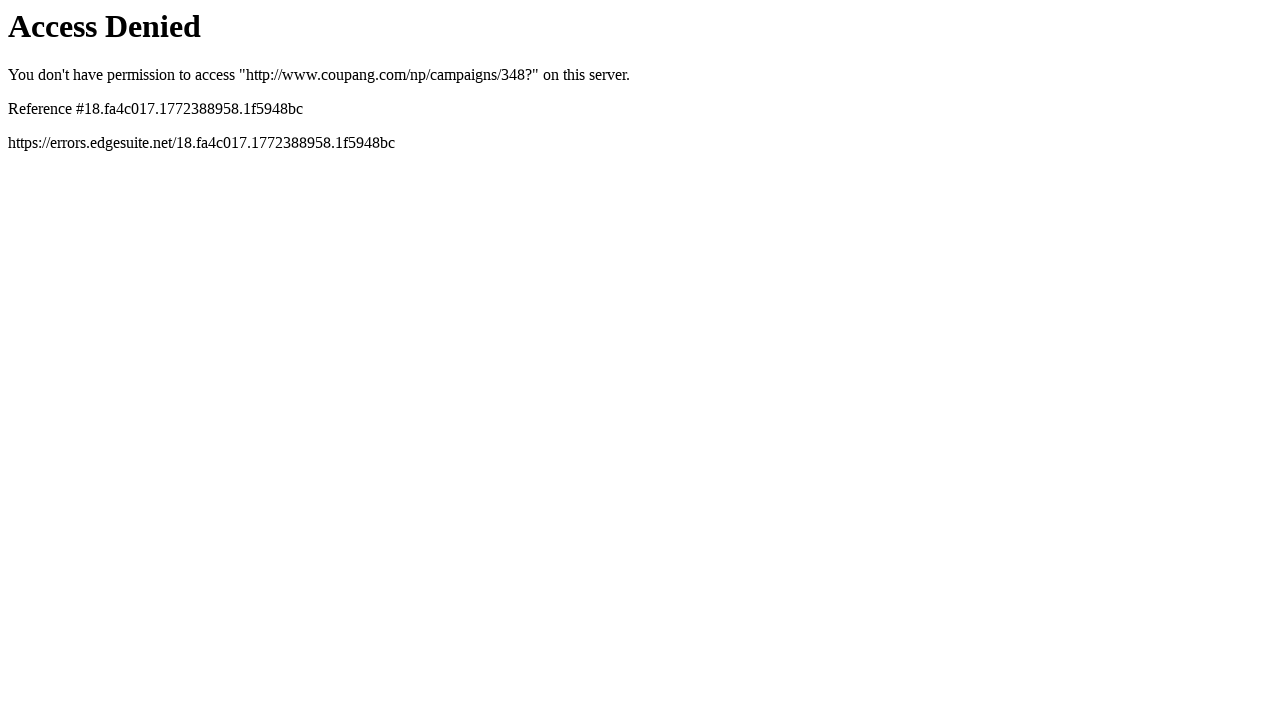

Waited for page 7 content to load (networkidle)
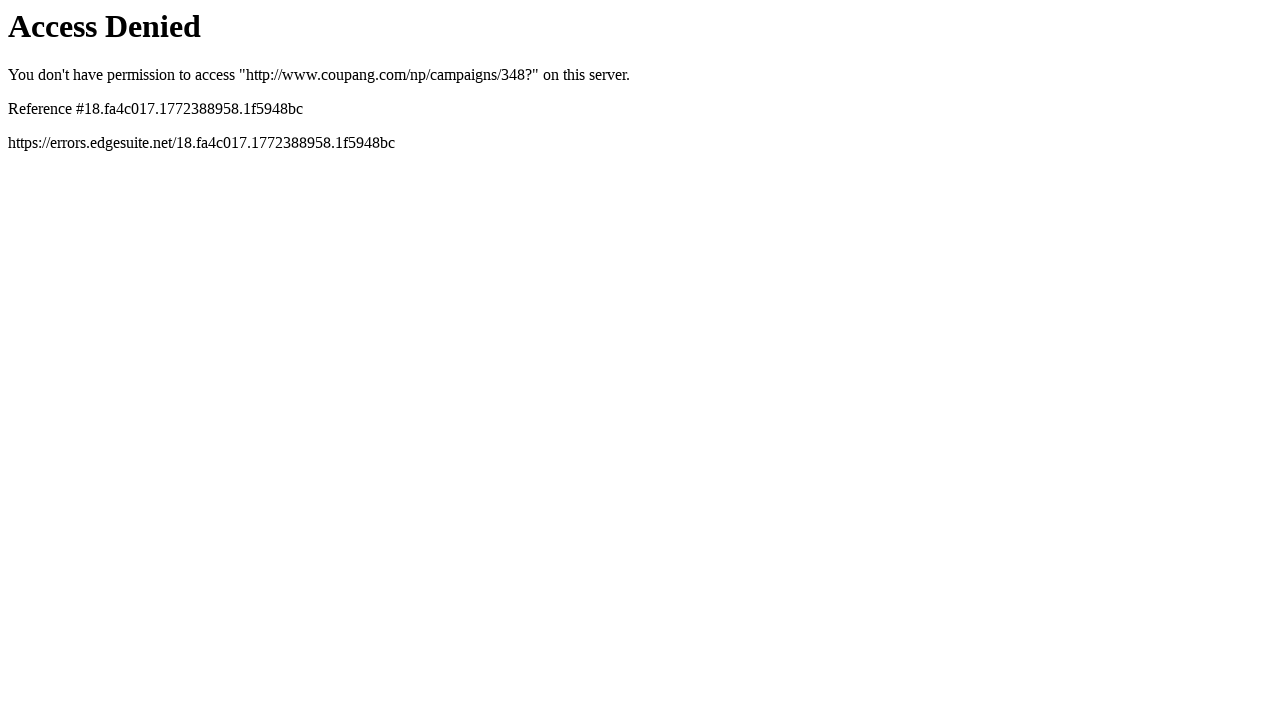

Navigated to Coupang campaign page 8
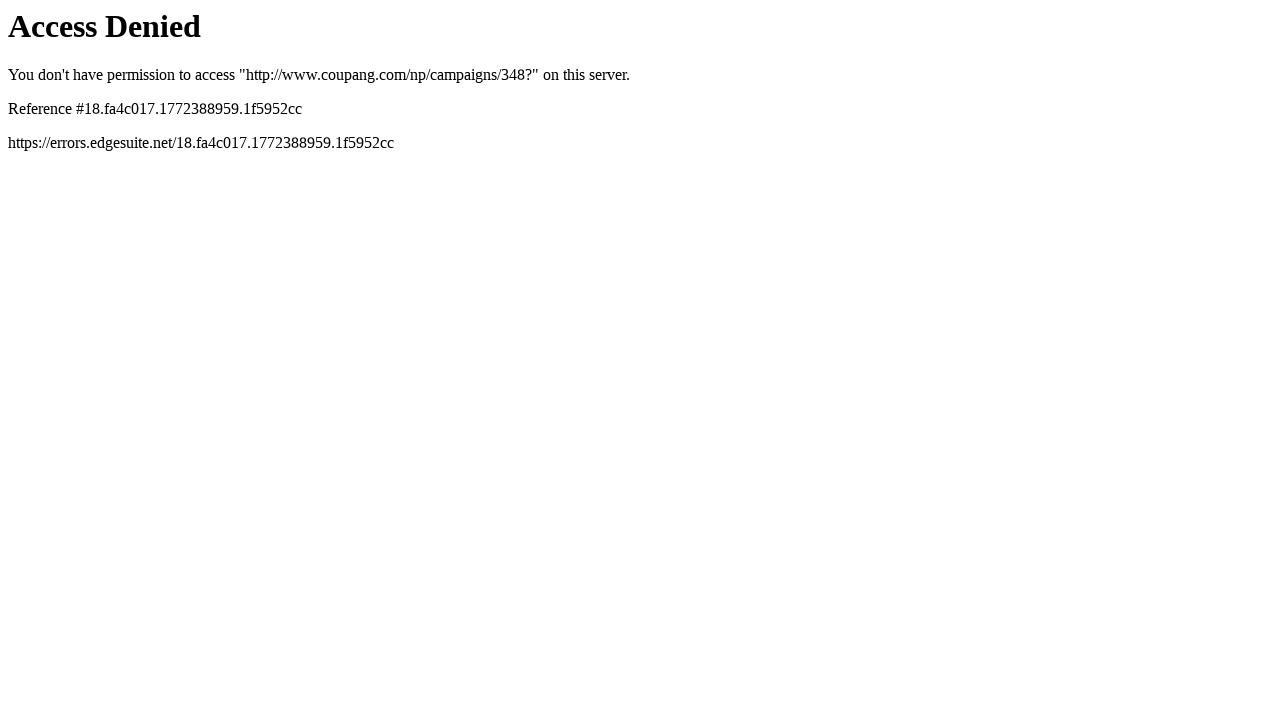

Waited for page 8 content to load (networkidle)
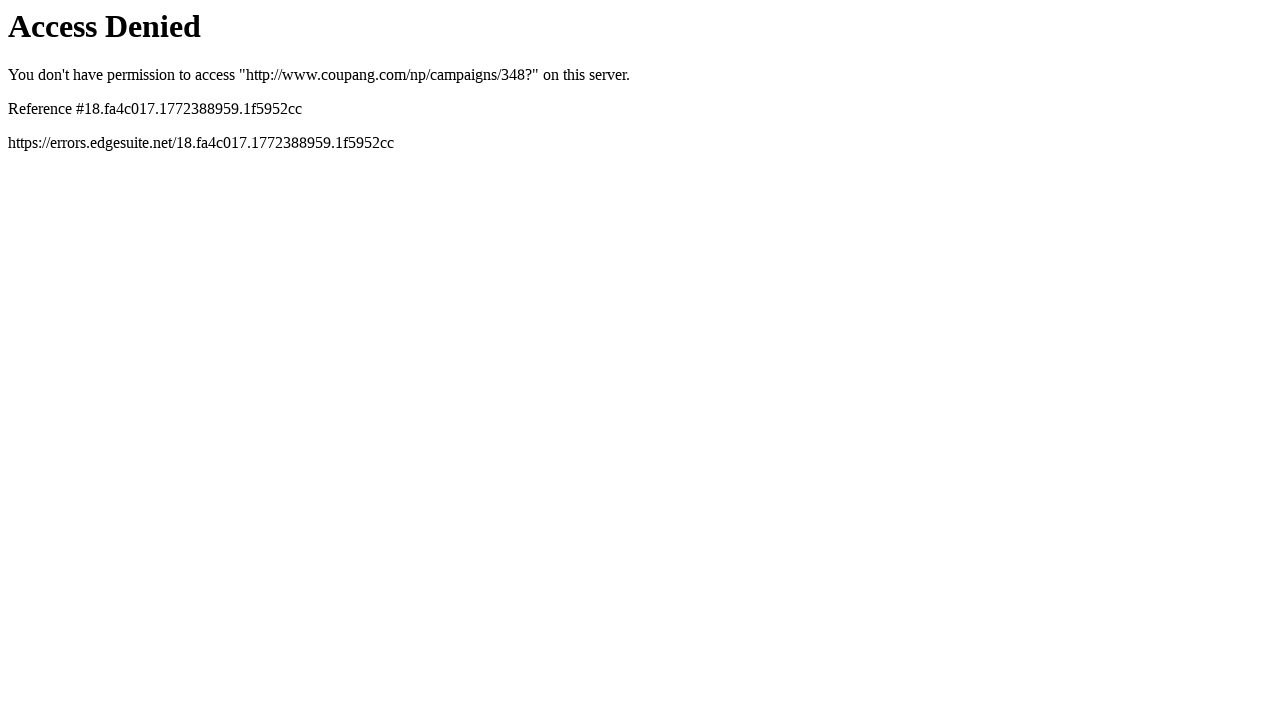

Navigated to Coupang campaign page 9
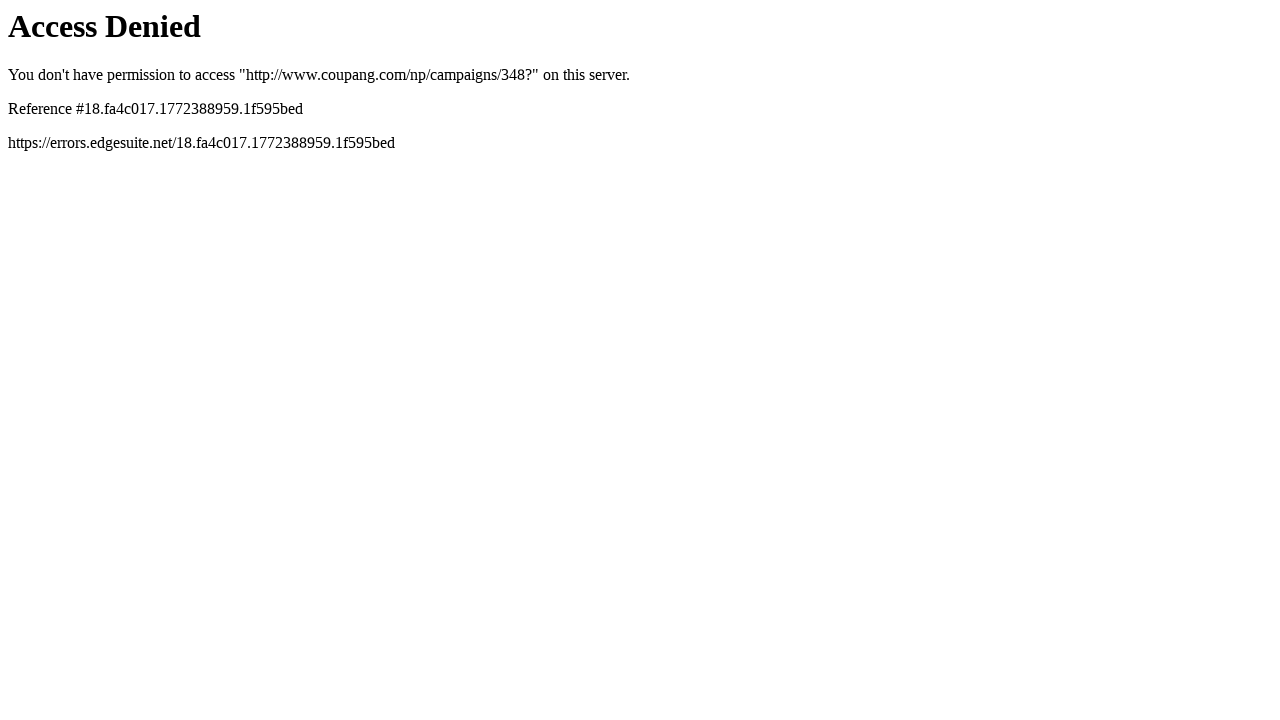

Waited for page 9 content to load (networkidle)
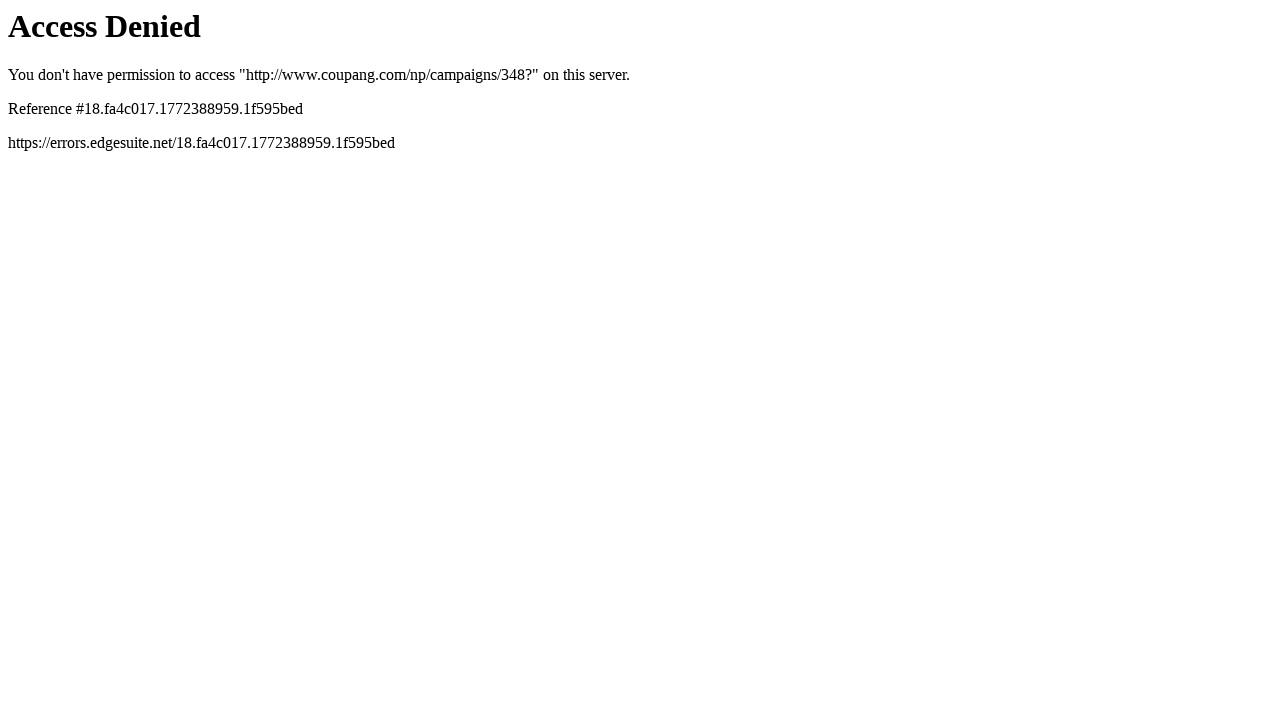

Navigated to Coupang campaign page 10
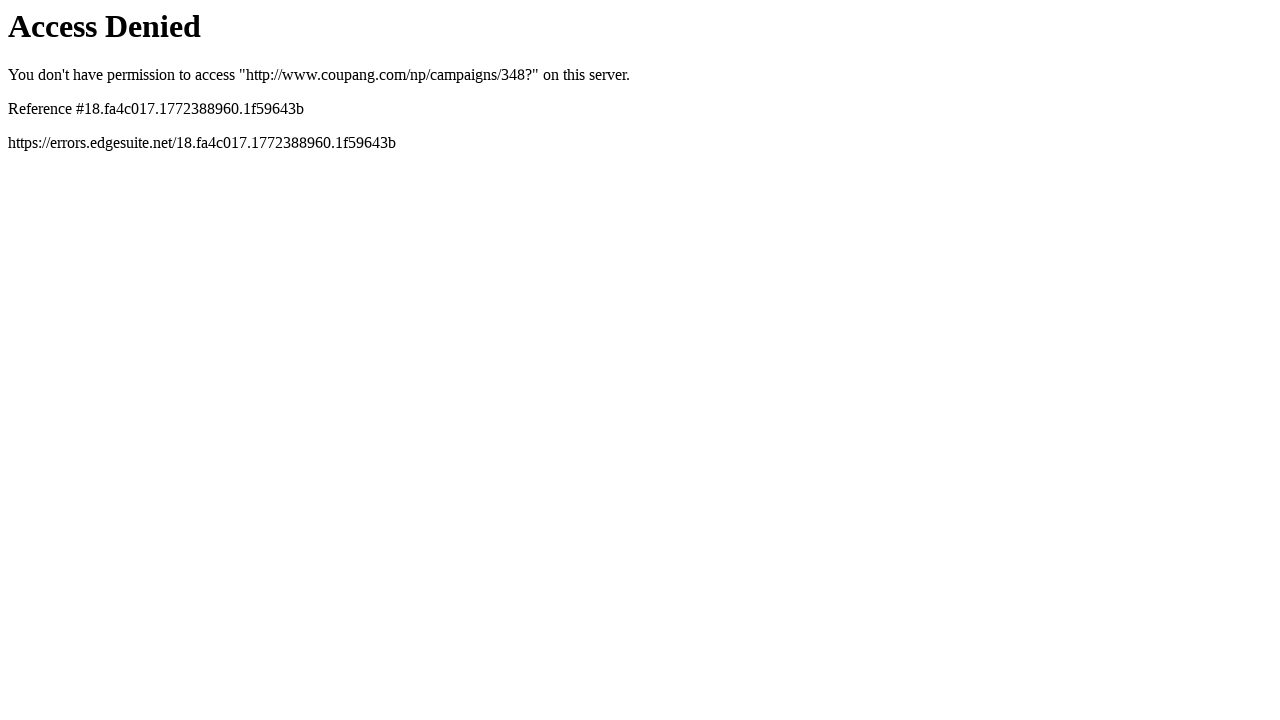

Waited for page 10 content to load (networkidle)
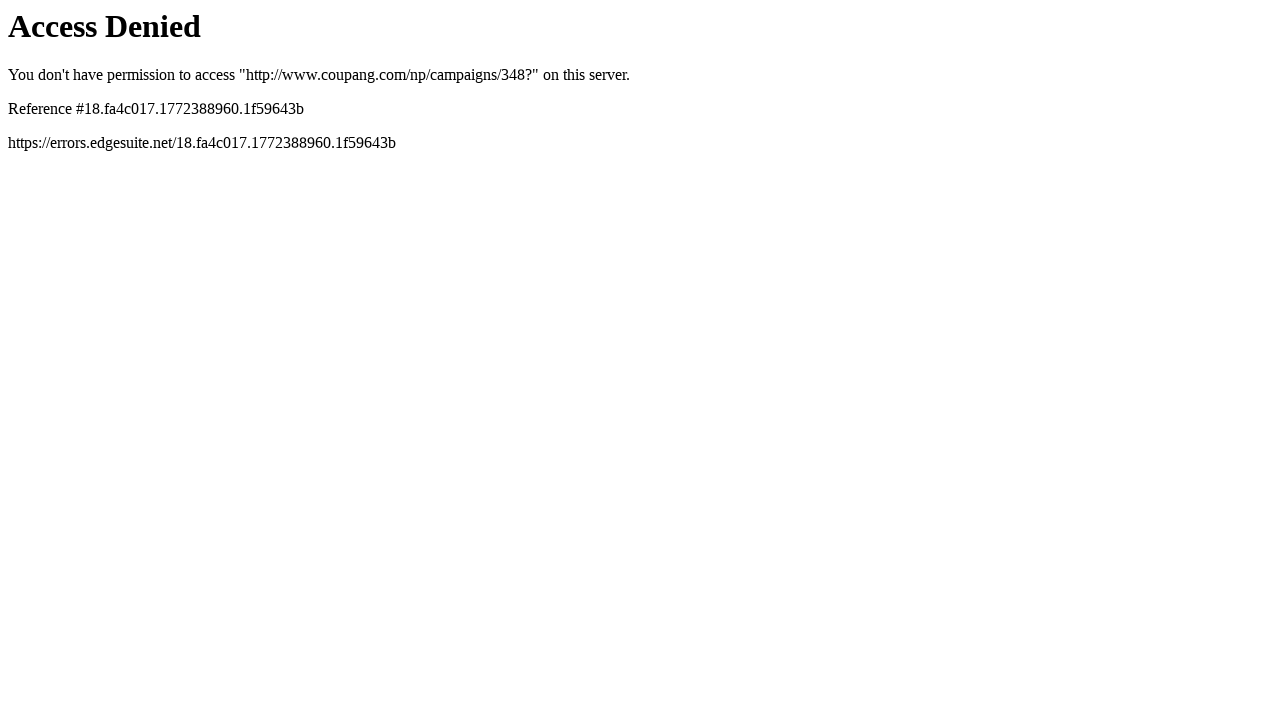

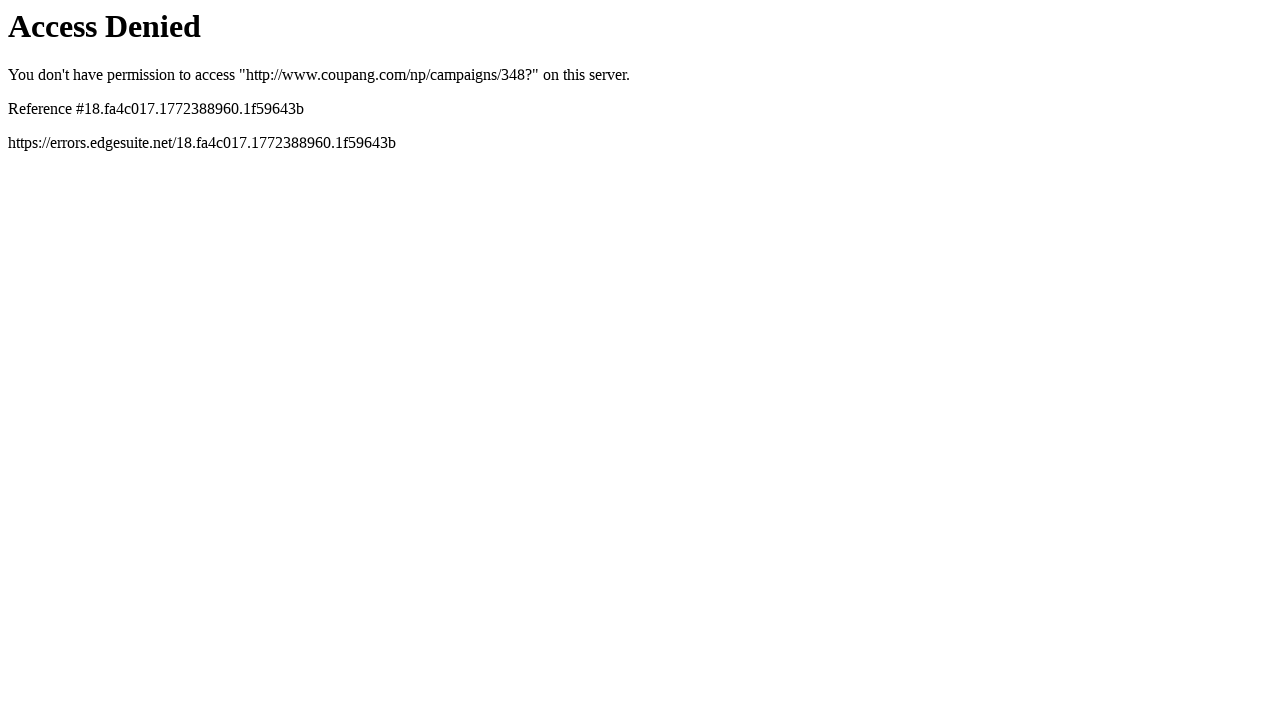